Tests JavaScript alert functionality by clicking the alert button and handling the resulting browser alert dialog

Starting URL: https://demoqa.com/alerts

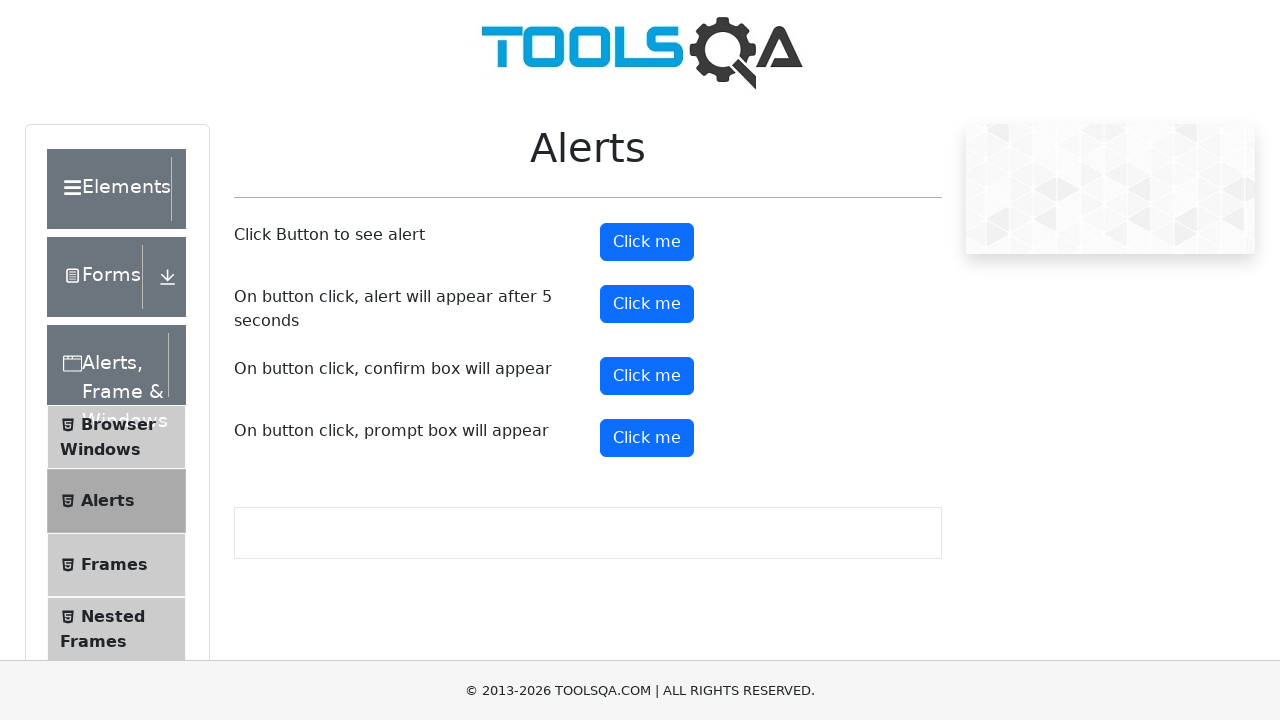

Clicked alert button to trigger JavaScript alert at (647, 242) on #alertButton
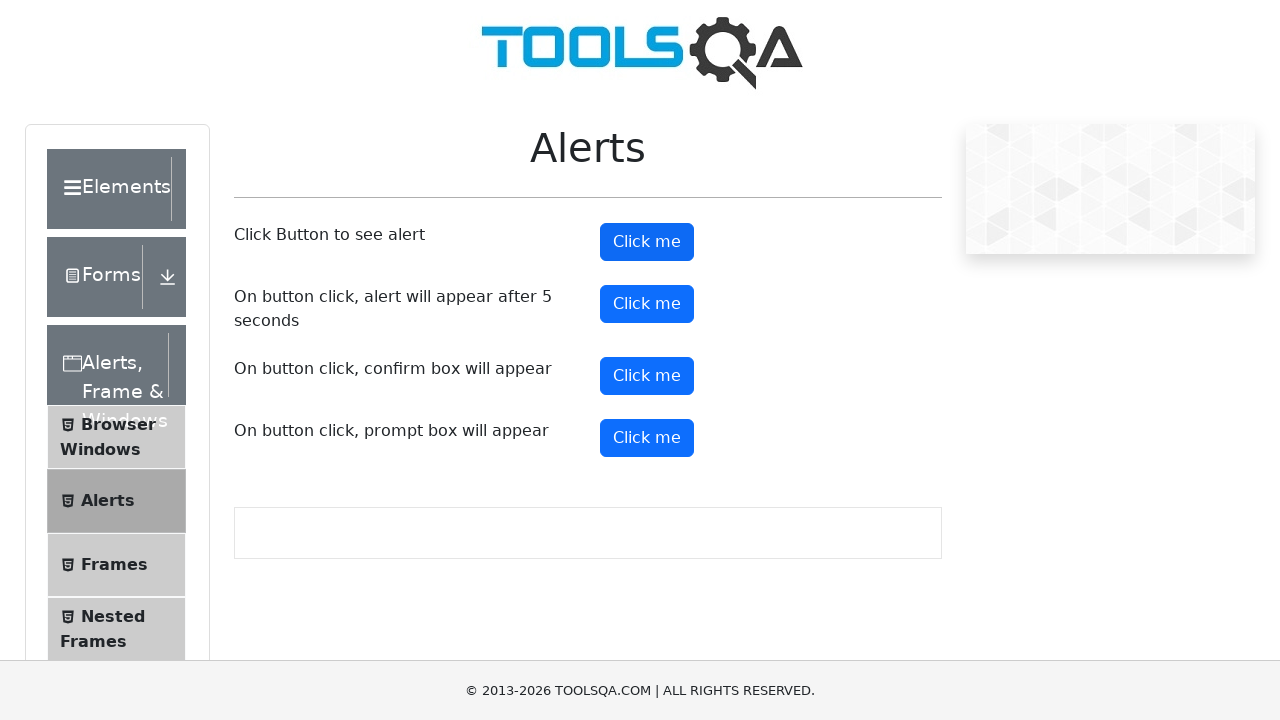

Set up alert dialog handler to accept alerts
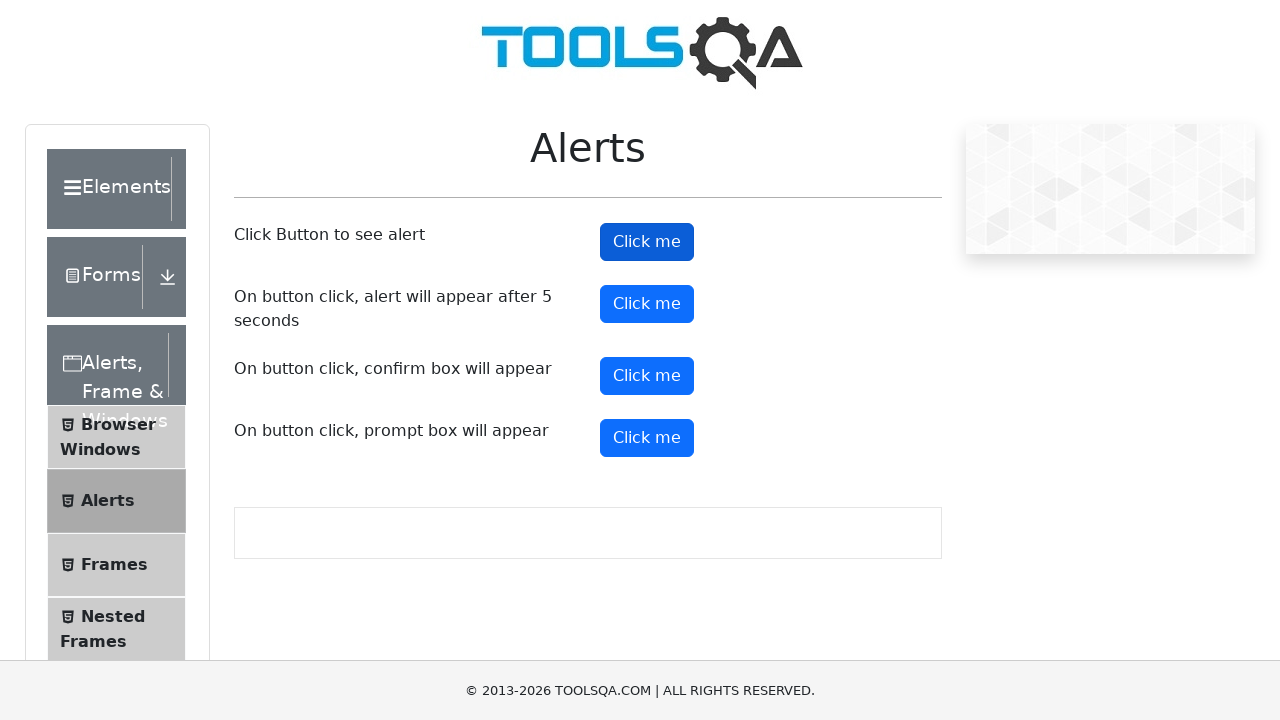

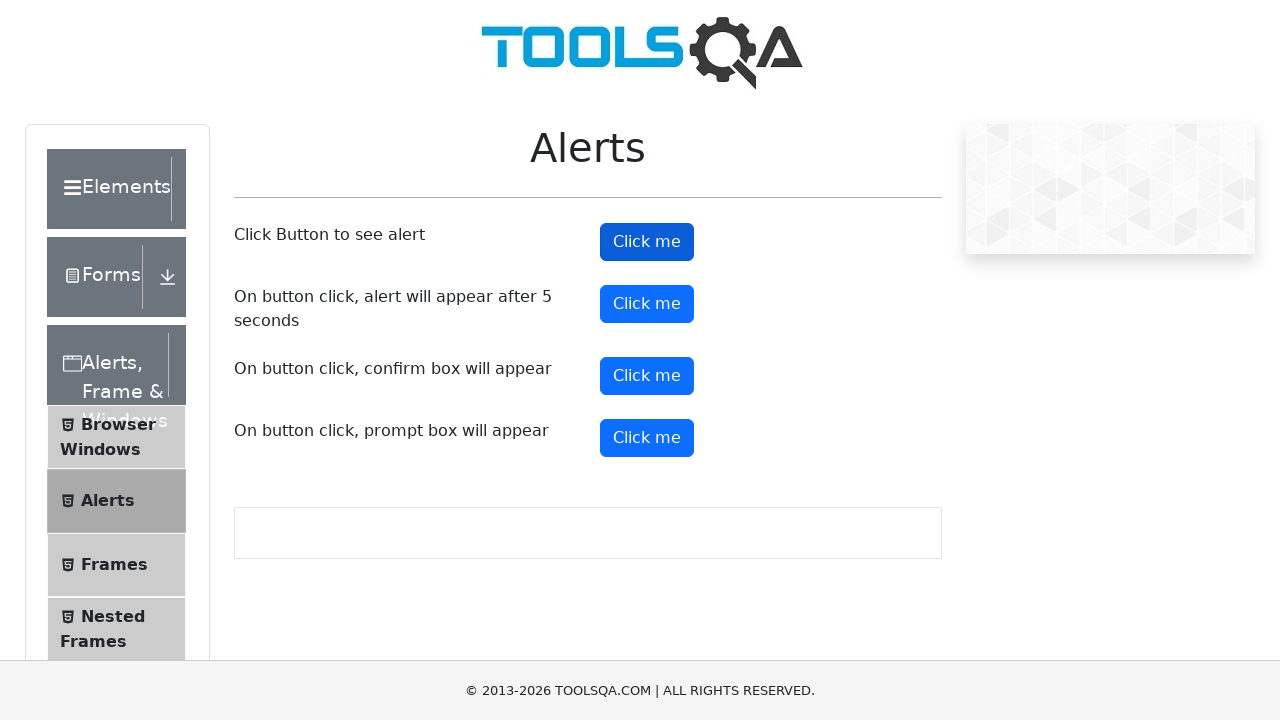